Tests JavaScript prompt dialog by clicking the third button, entering a name in the prompt, accepting it, and verifying the name appears in the result

Starting URL: https://the-internet.herokuapp.com/javascript_alerts

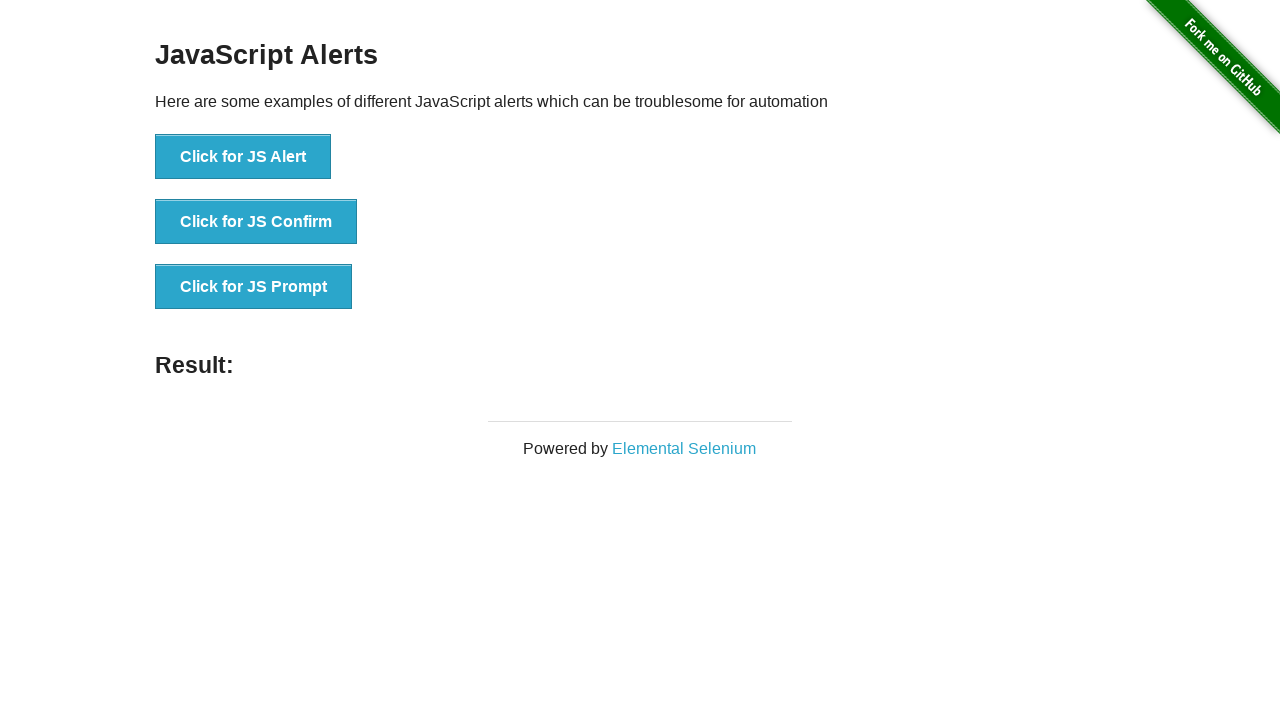

Set up dialog handler to accept prompt with 'Marco Rodriguez'
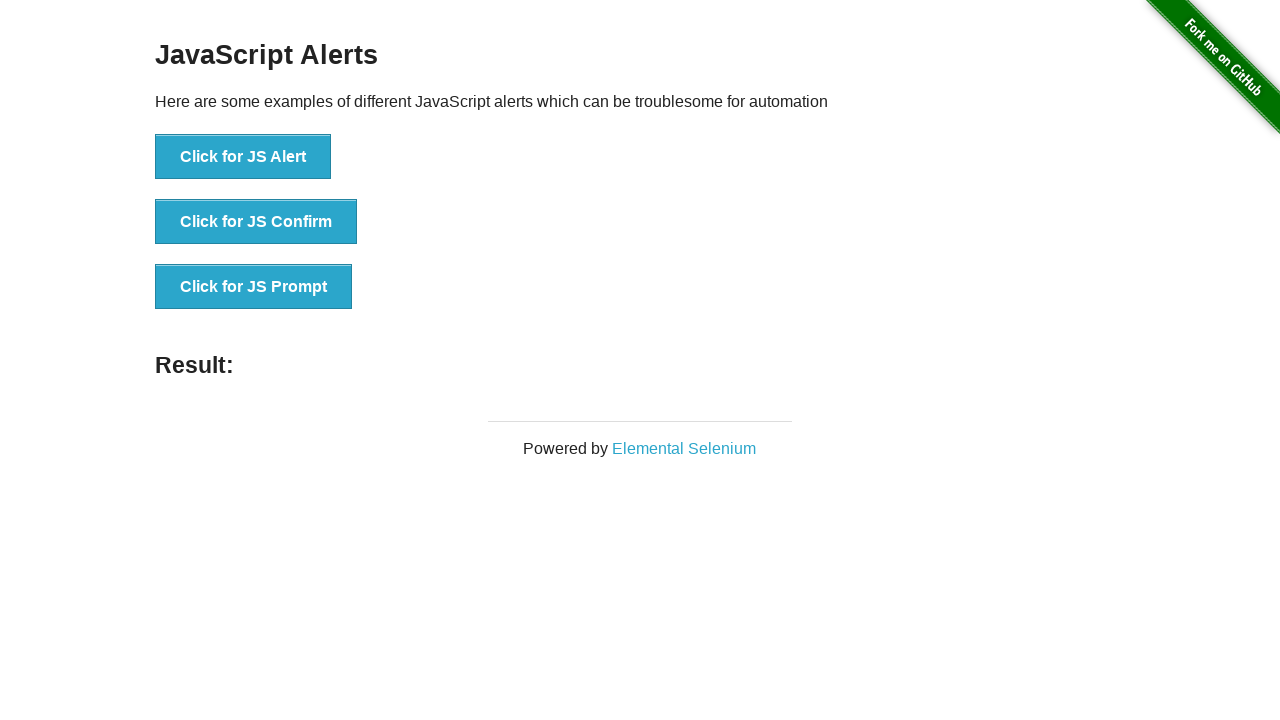

Clicked the JS Prompt button to trigger the dialog at (254, 287) on xpath=//*[text()='Click for JS Prompt']
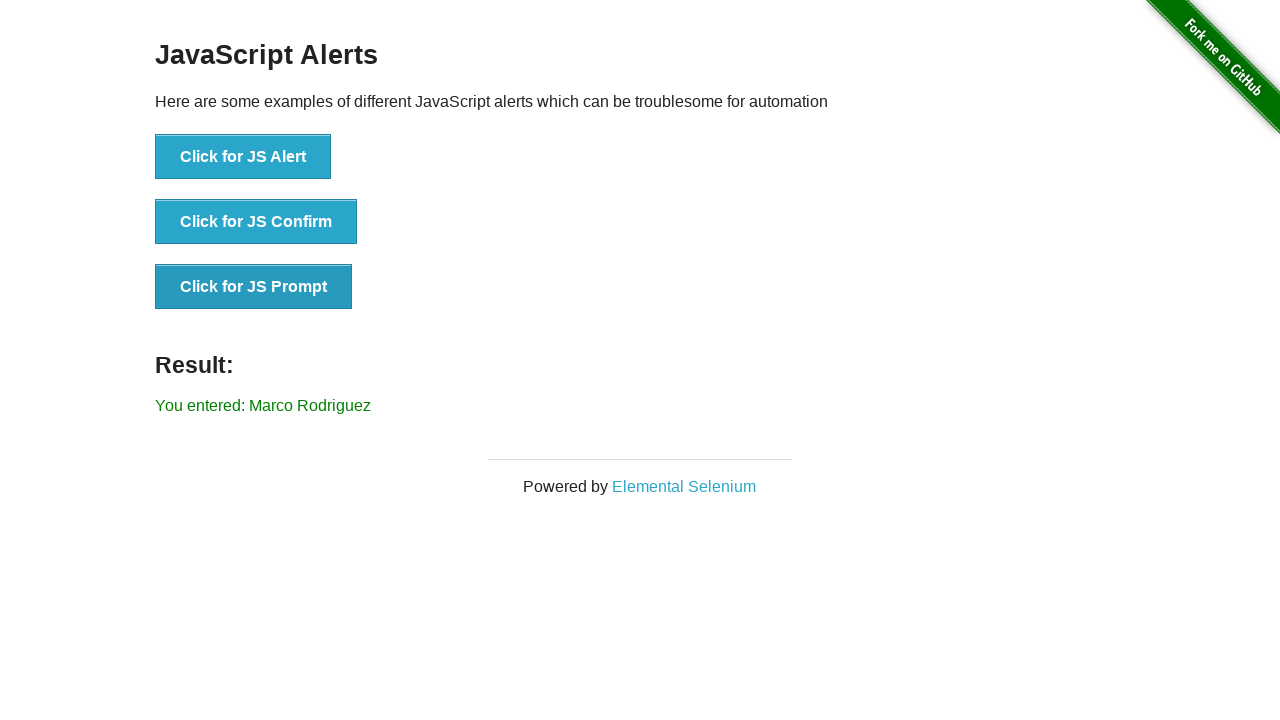

Result element loaded on the page
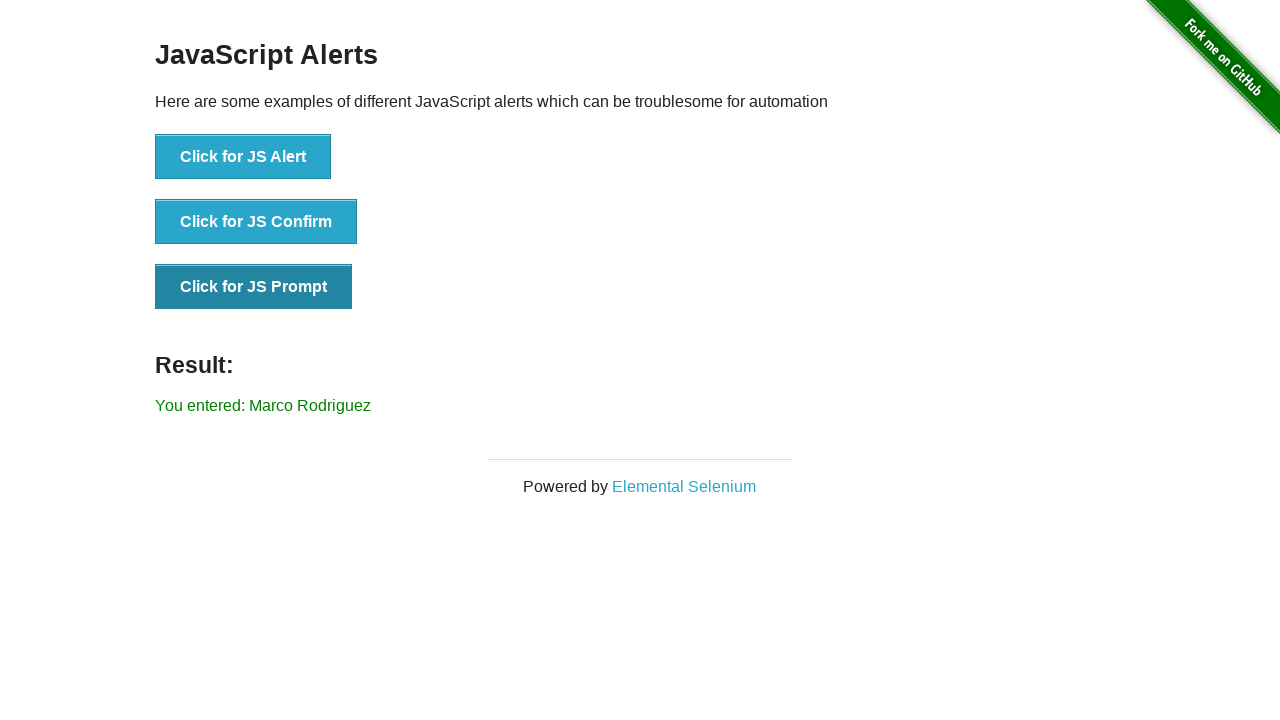

Located the result element
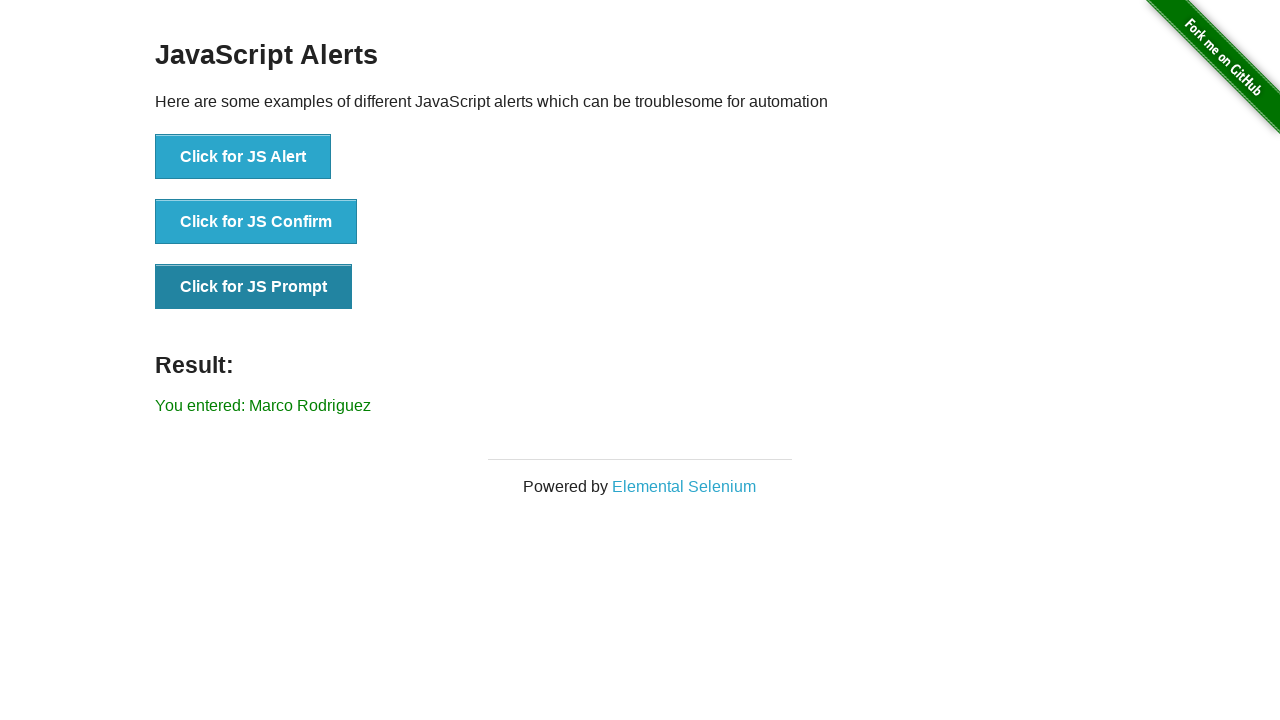

Verified that 'Marco Rodriguez' appears in the result message
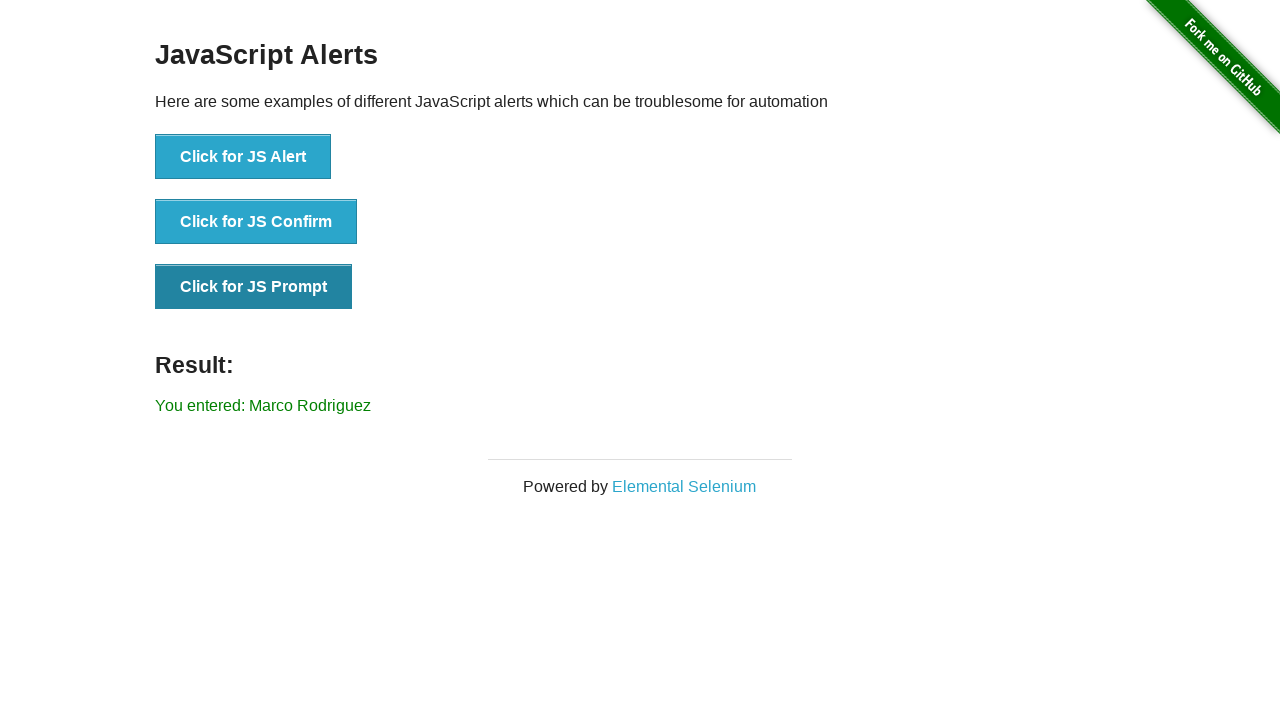

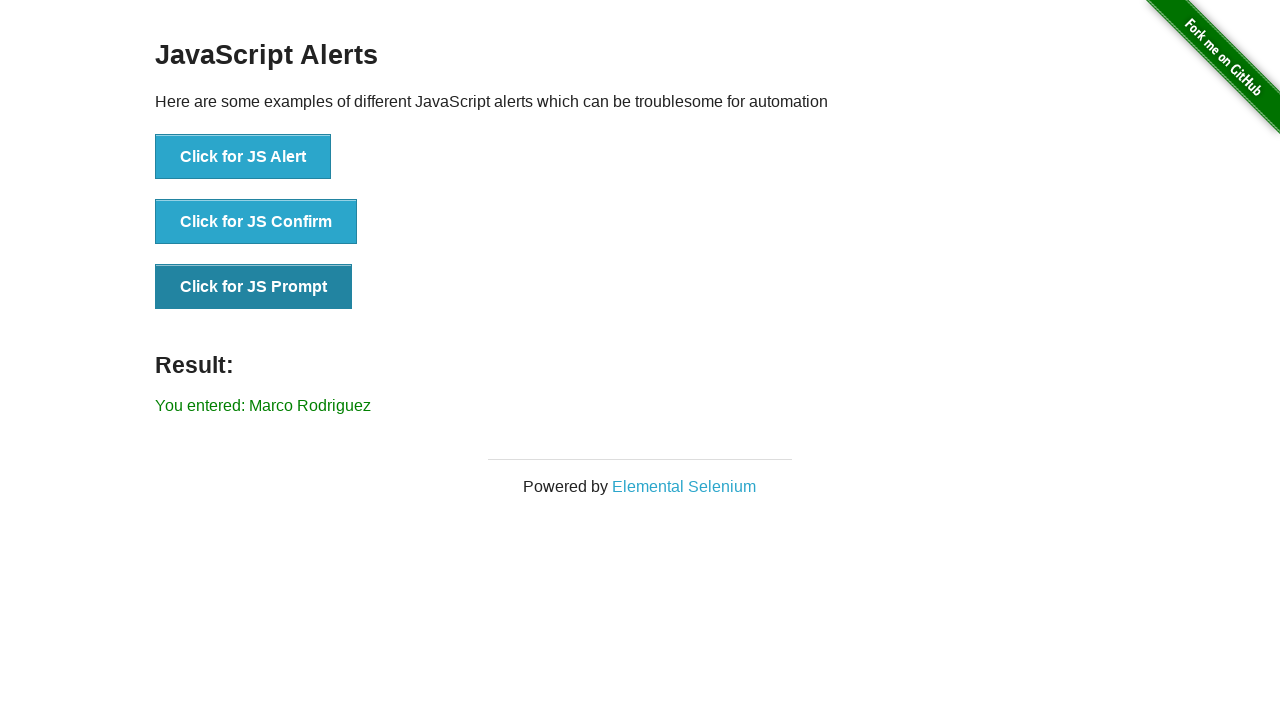